Tests the add/remove elements functionality by clicking Add Element button, verifying Delete button appears, clicking Delete, and verifying the page title remains visible

Starting URL: https://the-internet.herokuapp.com/add_remove_elements/

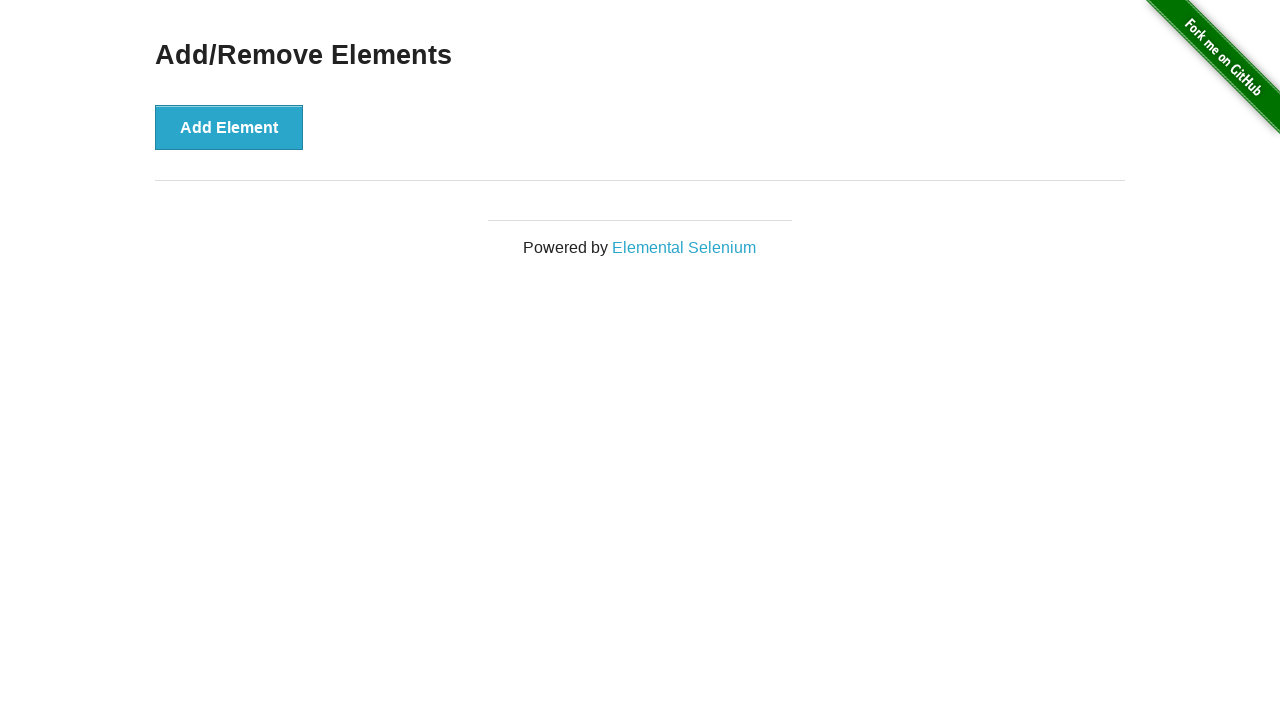

Clicked Add Element button at (229, 127) on button:has-text('Add Element')
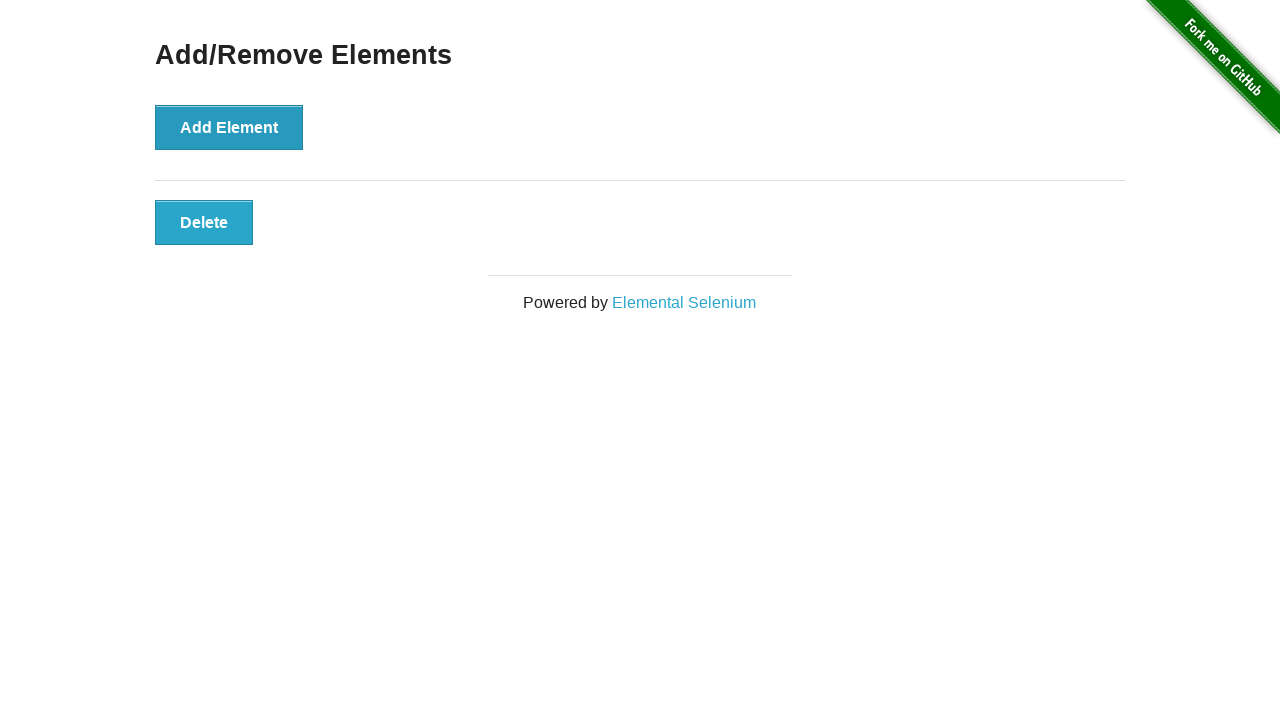

Delete button appeared
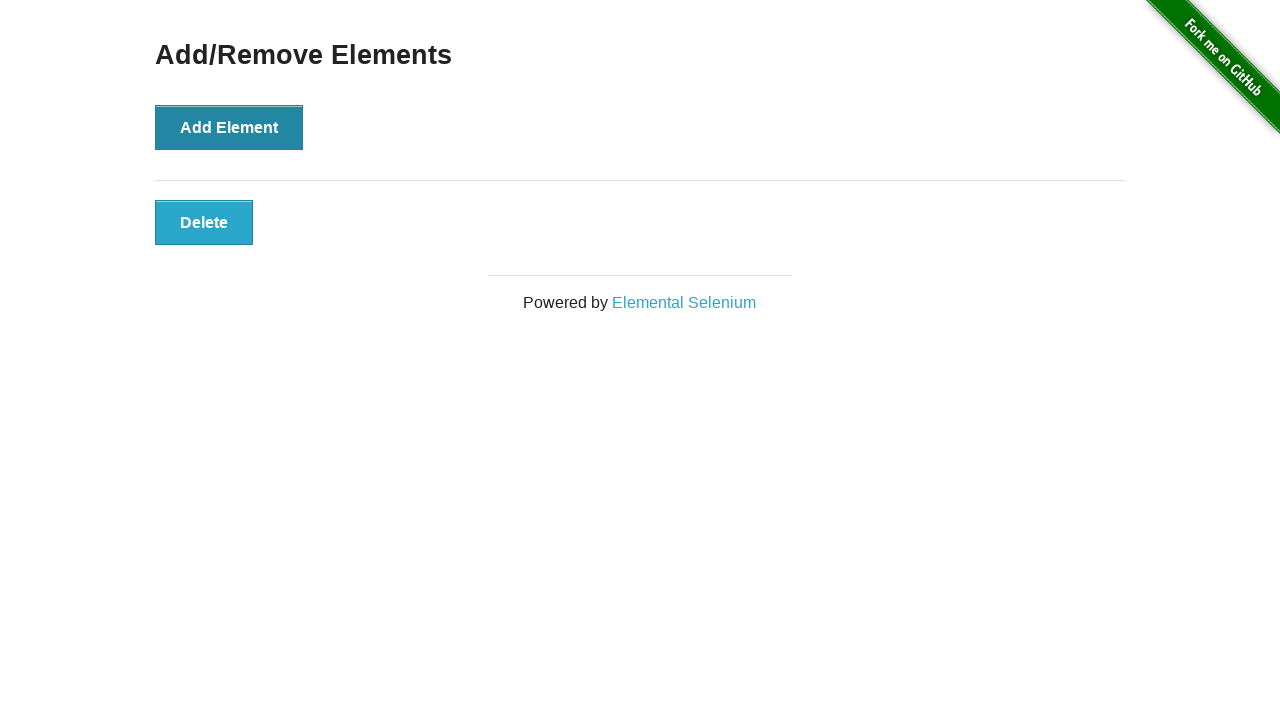

Clicked Delete button at (204, 222) on button:has-text('Delete')
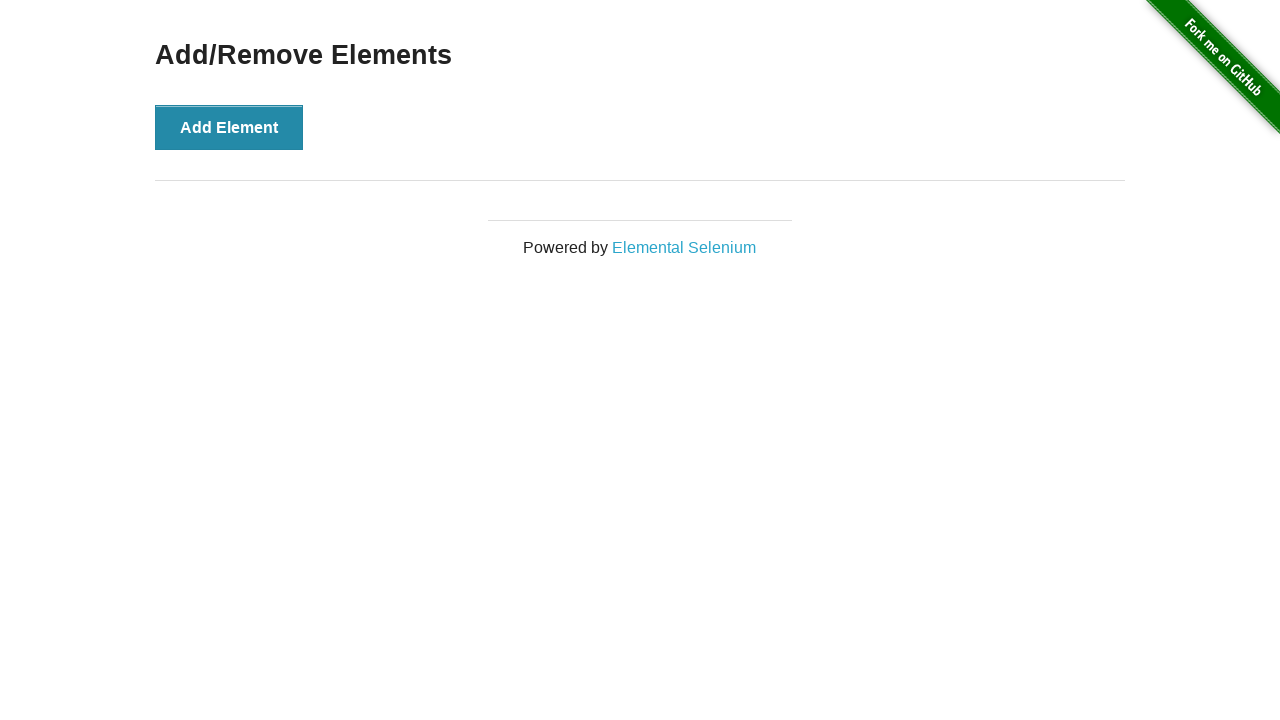

Verified Add/Remove Elements page title is still visible
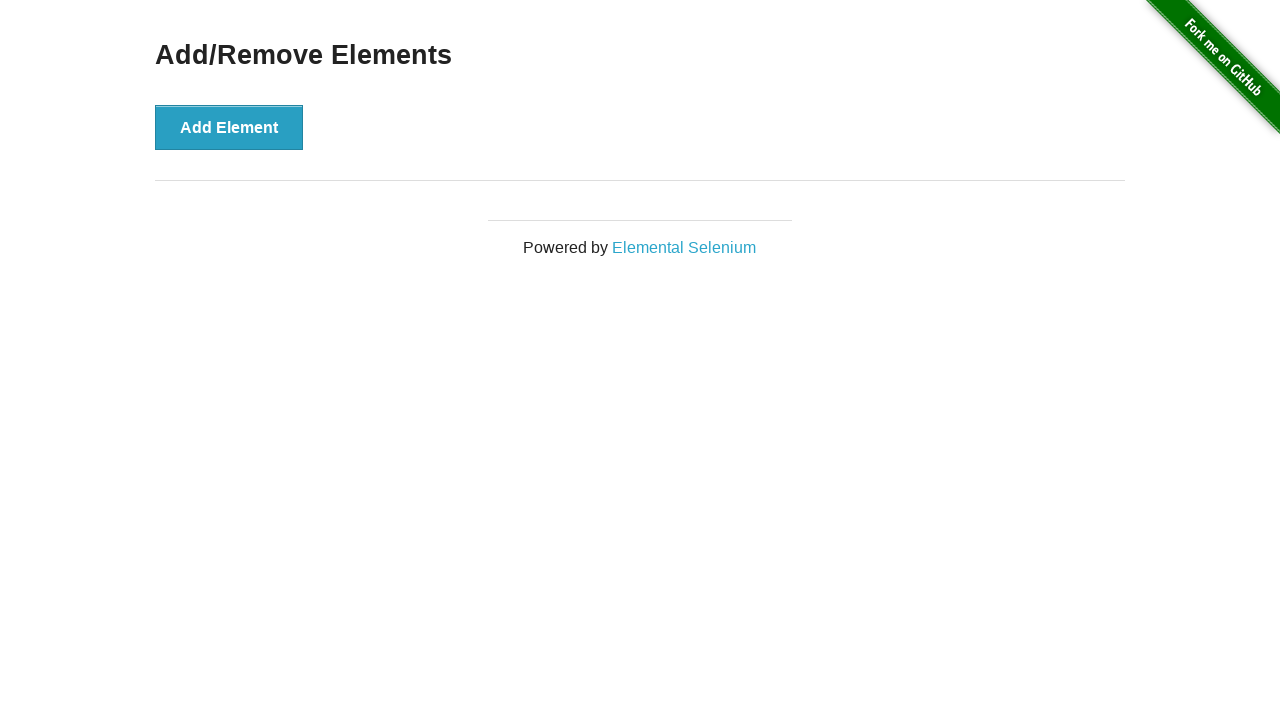

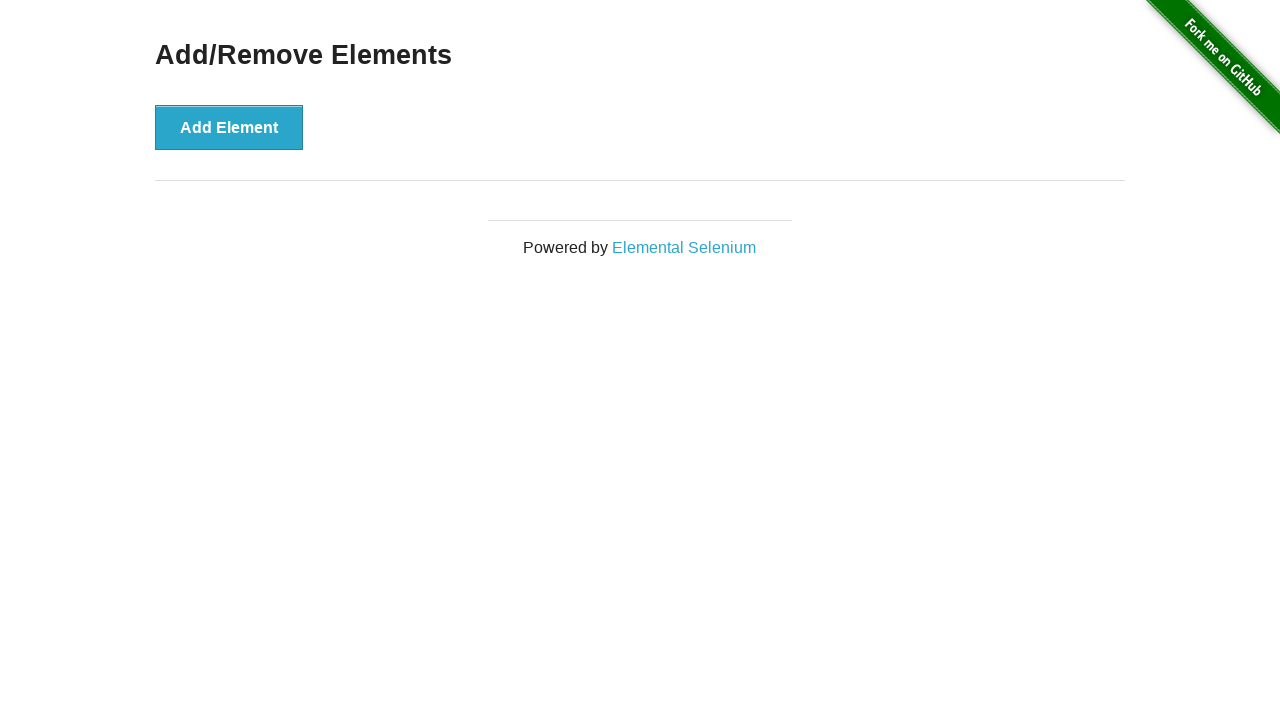